Tests that a student registration form can be submitted successfully by filling in first name, last name, email, selecting gender, and clicking submit.

Starting URL: https://demoqa.com/automation-practice-form

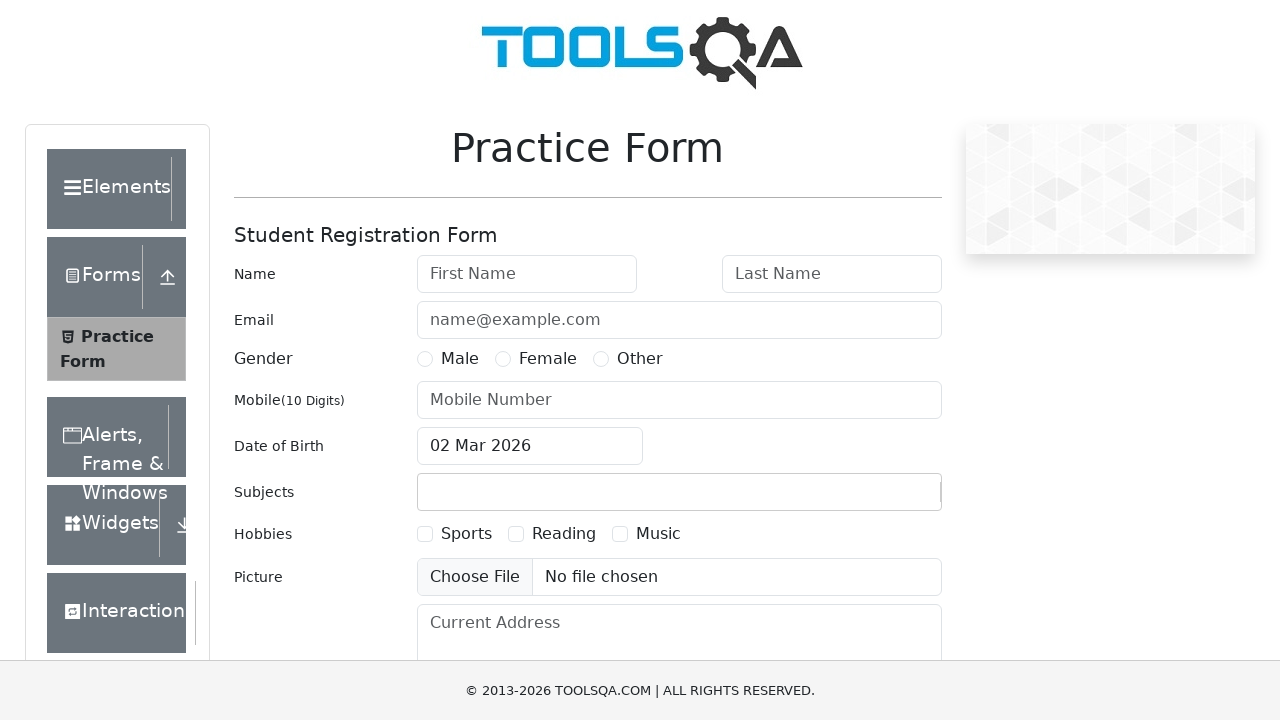

Waited for 'Practice Form' heading to be visible
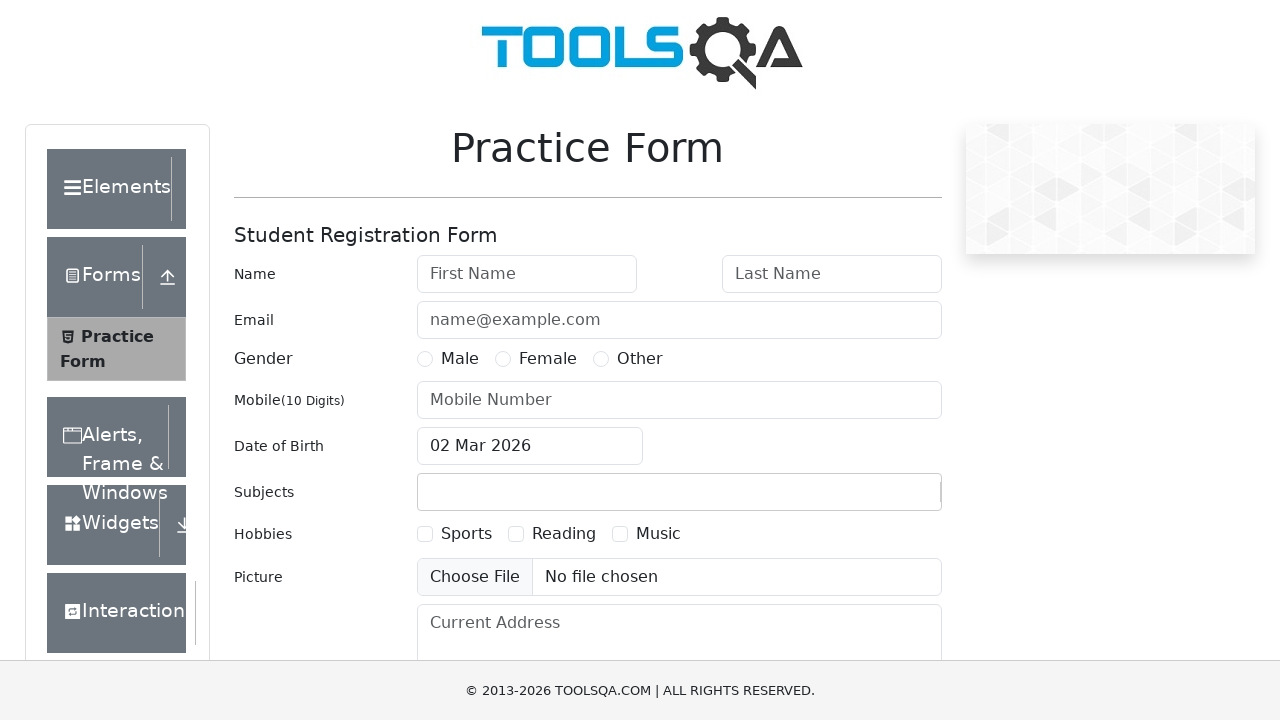

Waited for 'Student Registration Form' heading to be visible
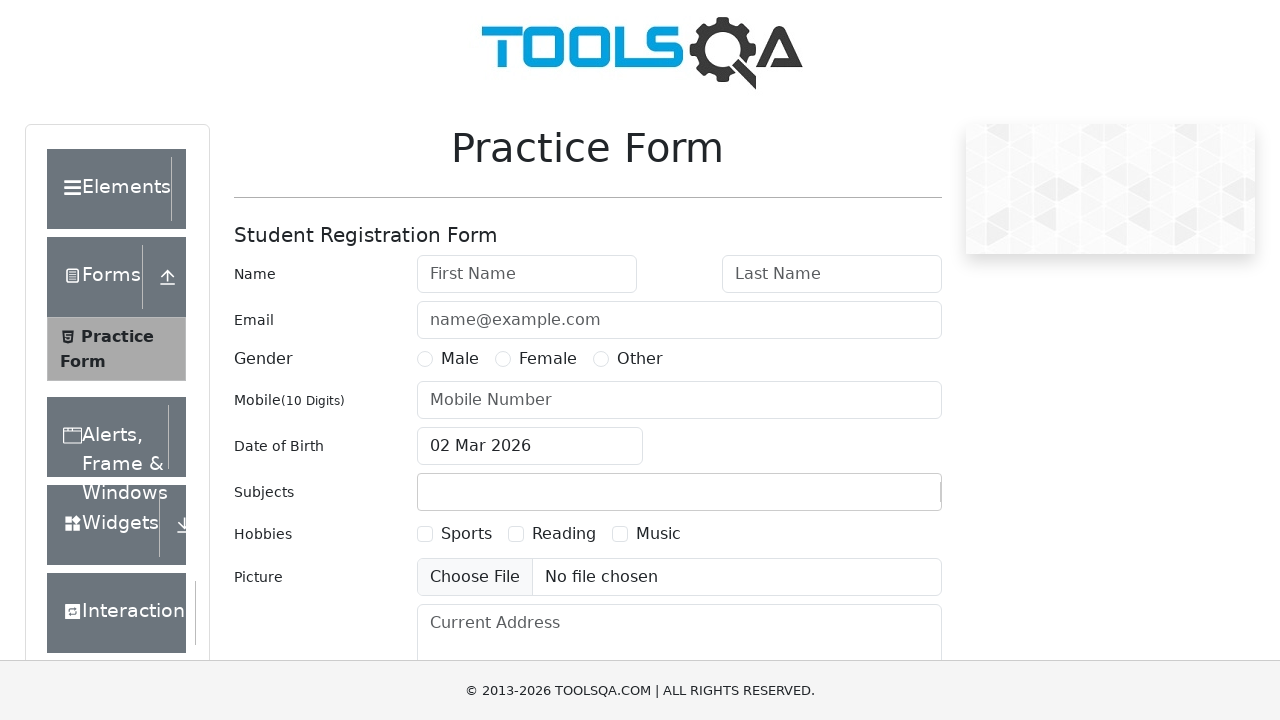

Filled first name field with 'first' on internal:role=textbox[name="First Name"i]
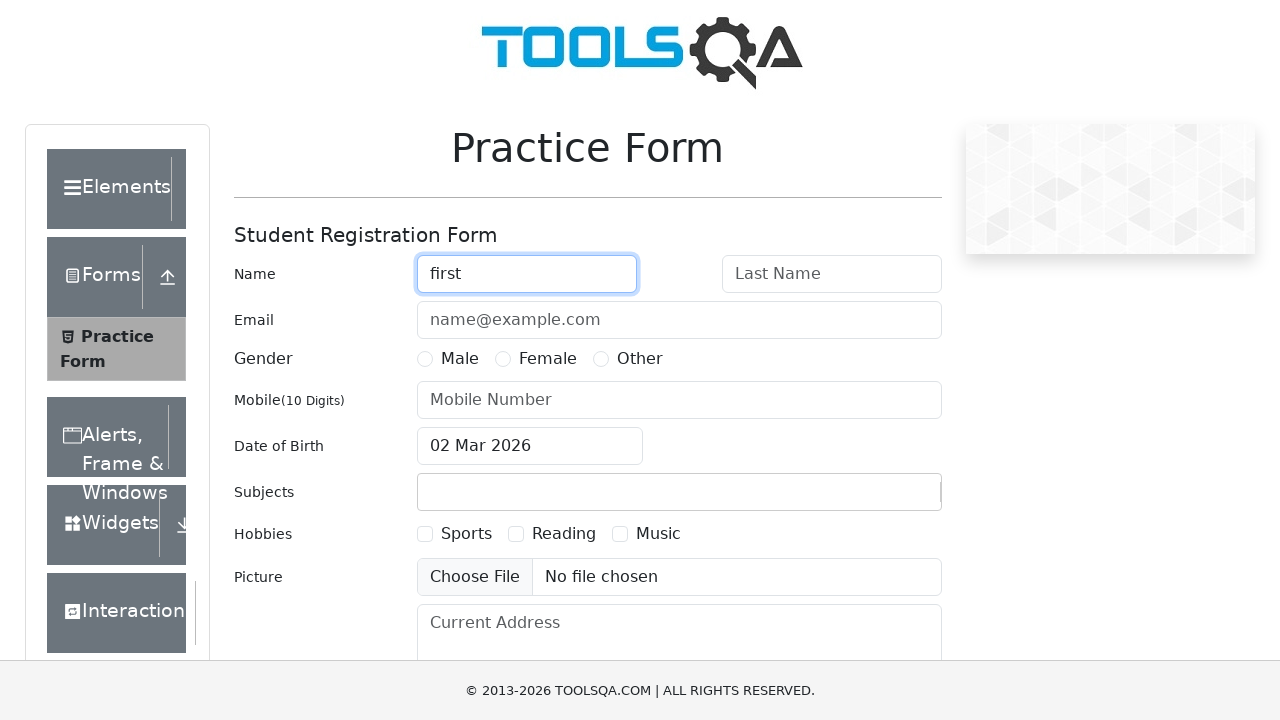

Filled last name field with 'last' on internal:role=textbox[name="Last Name"i]
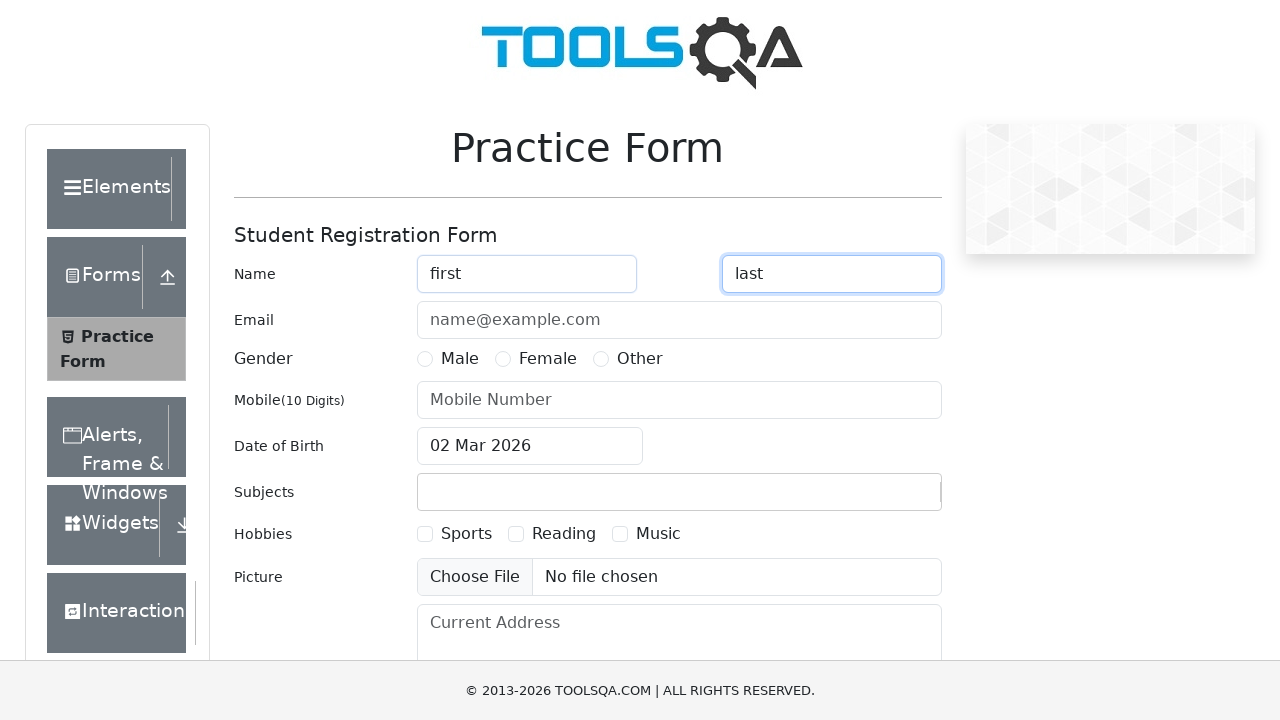

Filled email field with 'name@example.com' on internal:role=textbox[name="name@example.com"i]
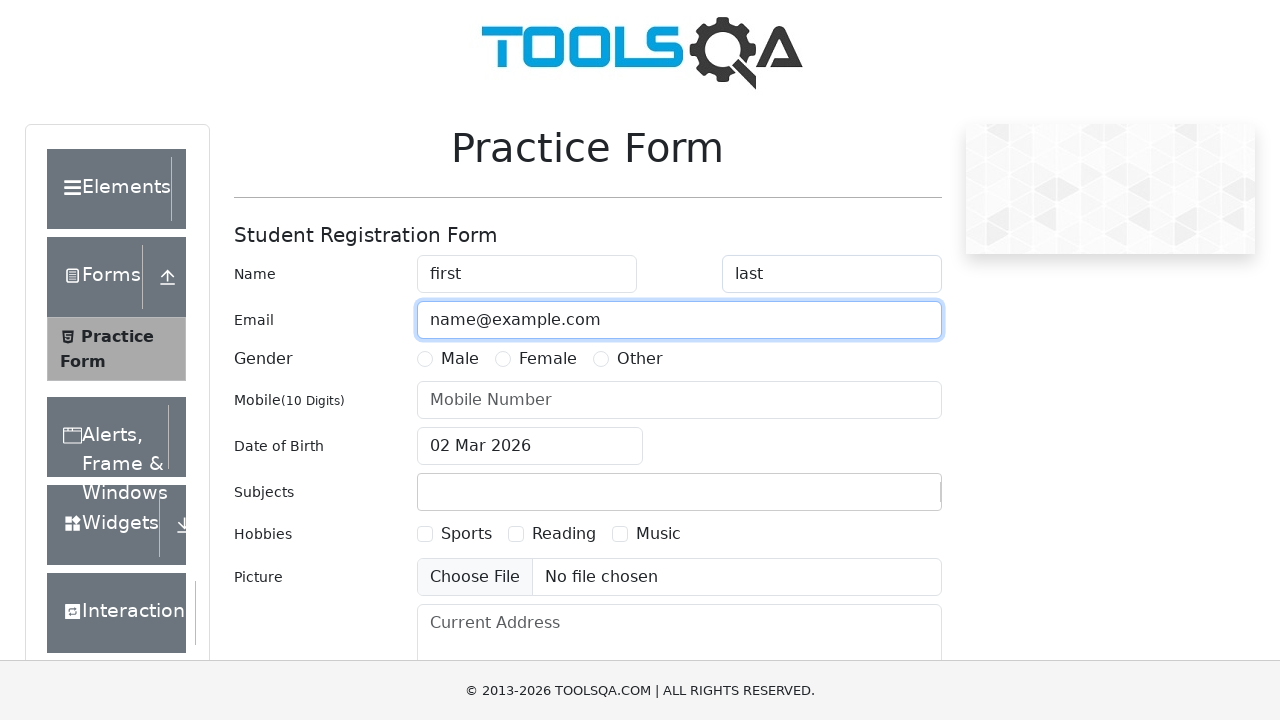

Selected 'Male' gender option at (460, 359) on internal:text="Male"s
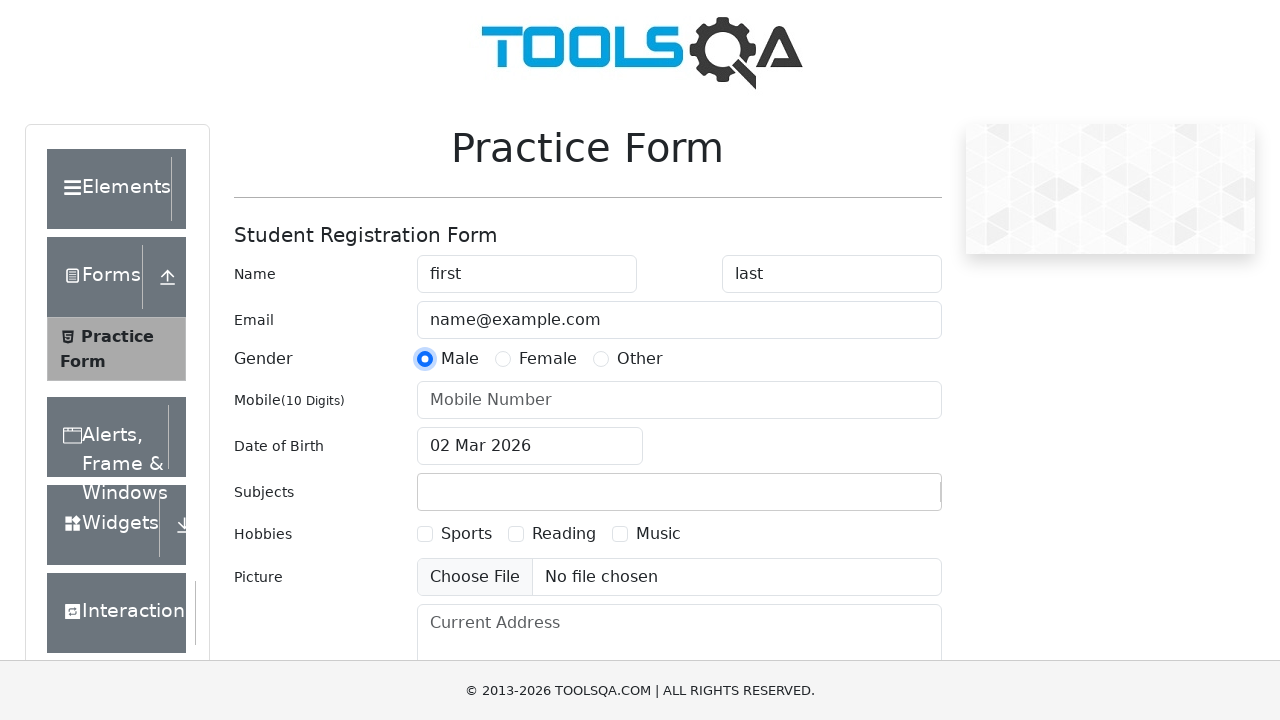

Clicked Submit button to submit the form at (885, 499) on internal:role=button[name="Submit"i]
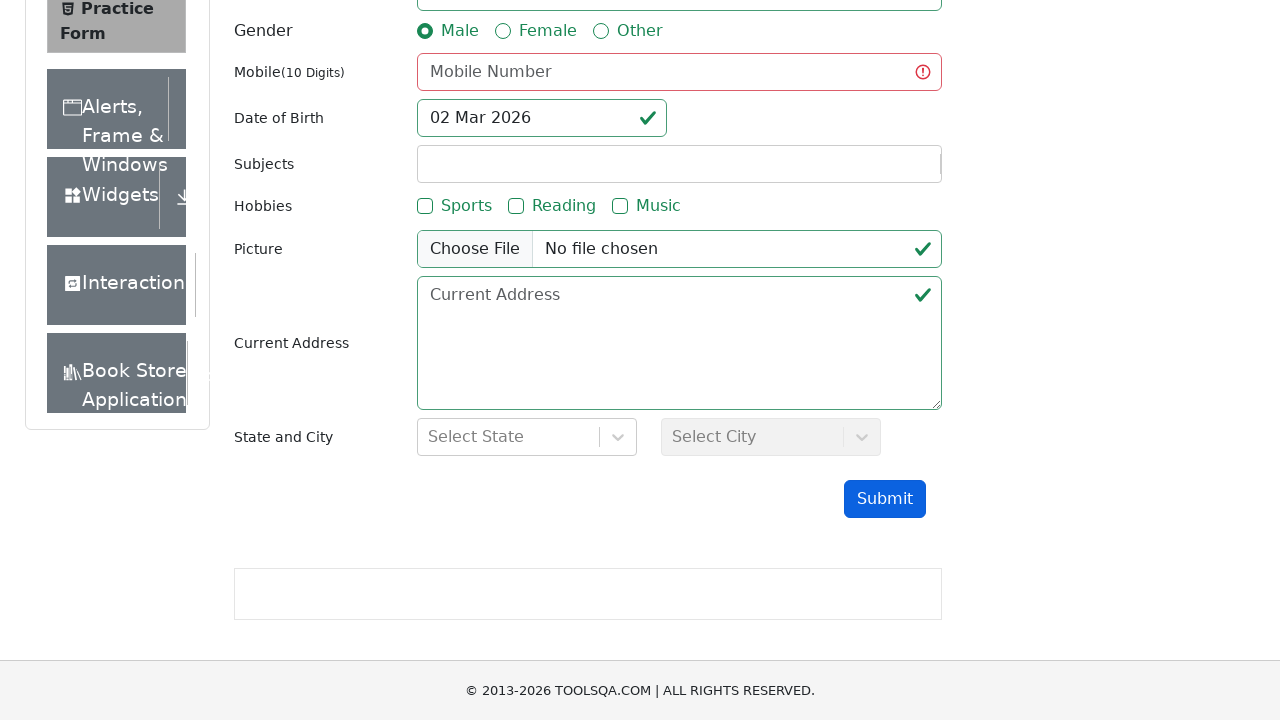

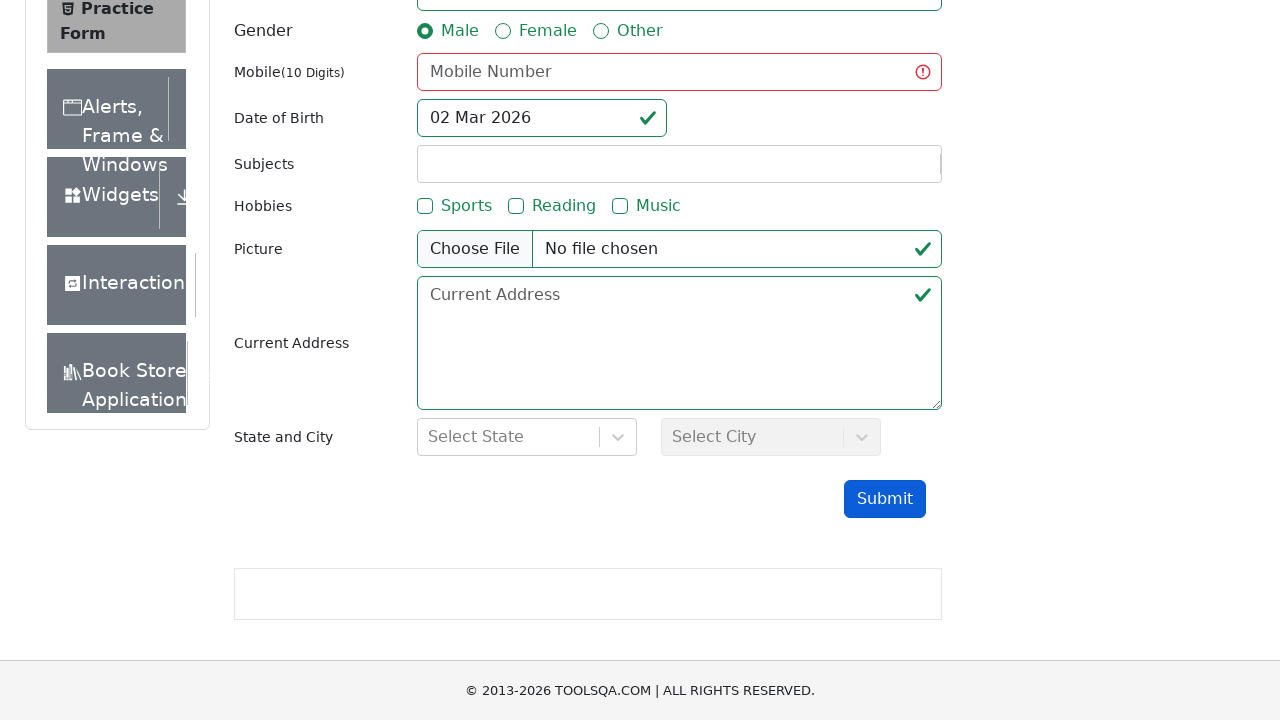